Tests JavaScript prompt dialog by clicking a button, entering text in the prompt, and accepting it

Starting URL: https://testcenter.techproeducation.com/index.php?page=javascript-alerts

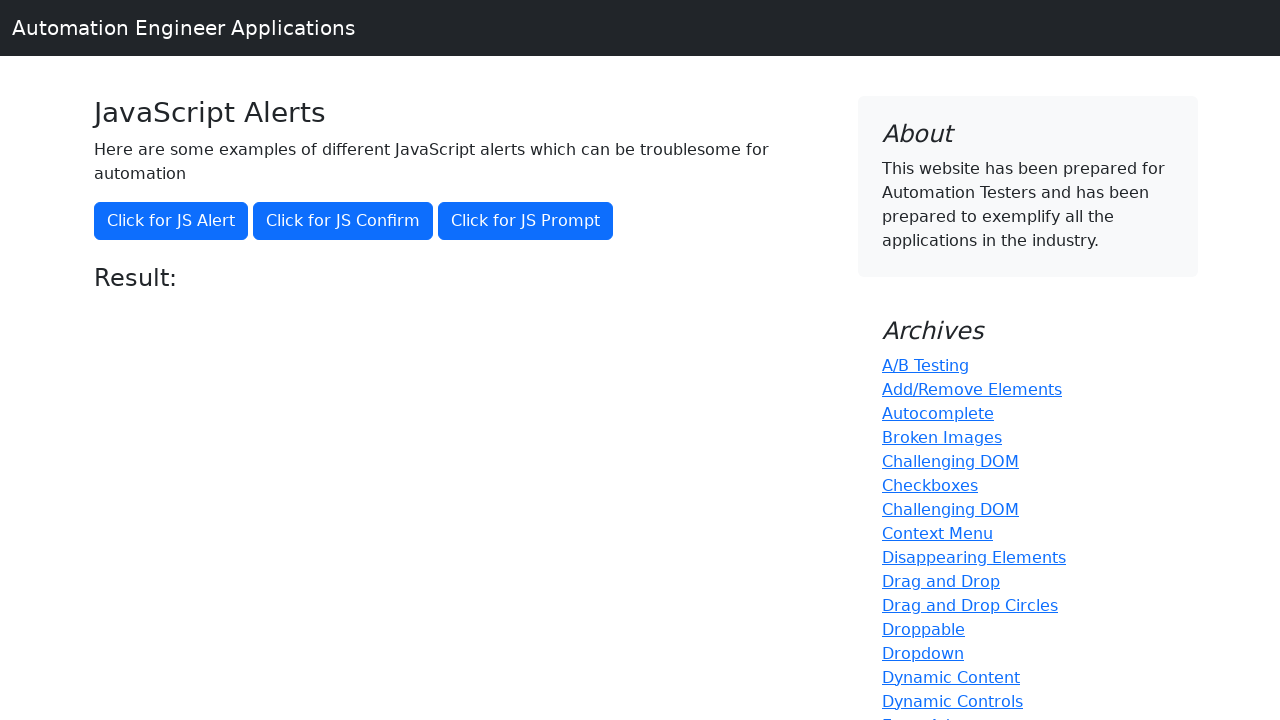

Set up dialog handler for JavaScript prompts
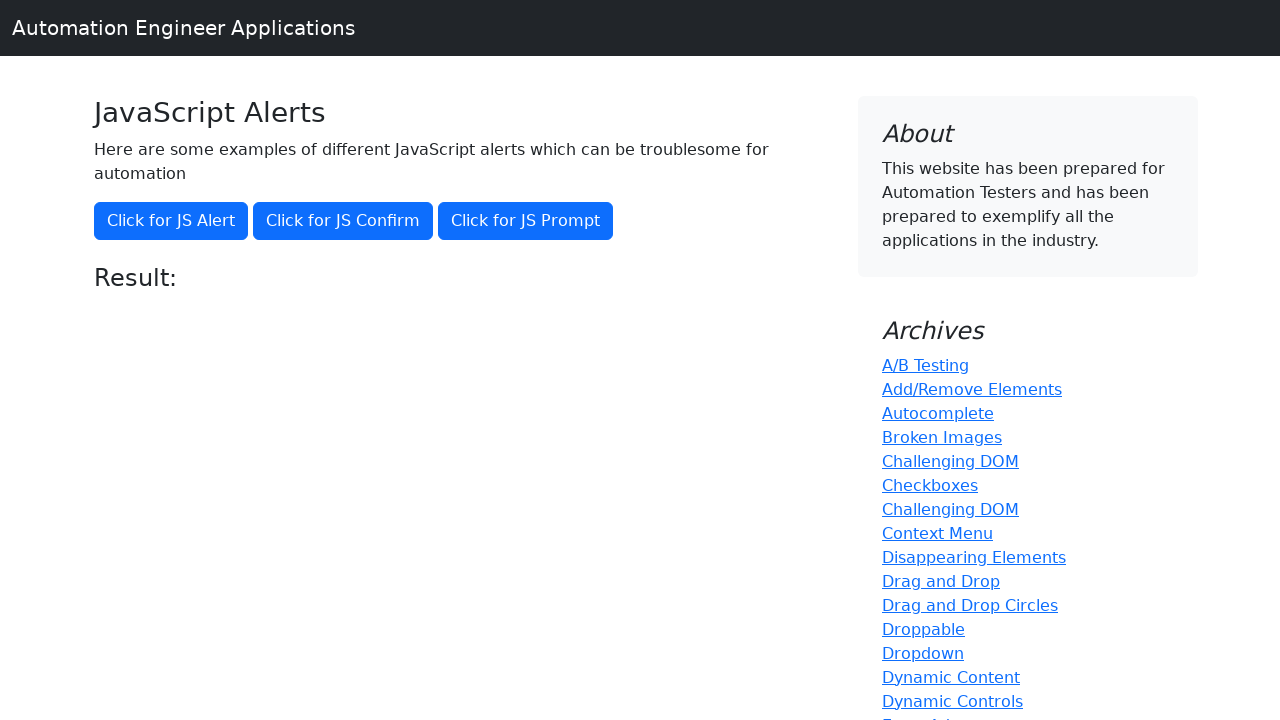

Clicked button to trigger JavaScript prompt dialog at (526, 221) on xpath=//button[text()='Click for JS Prompt']
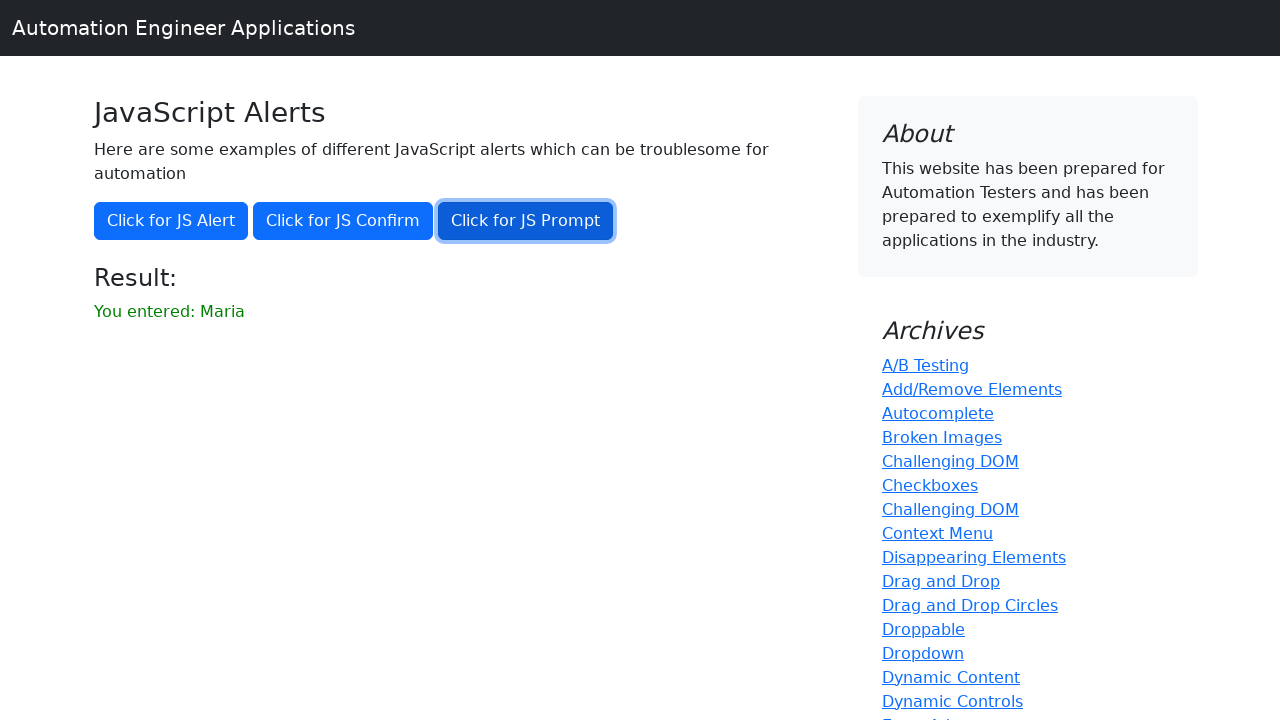

Located result element with id='result'
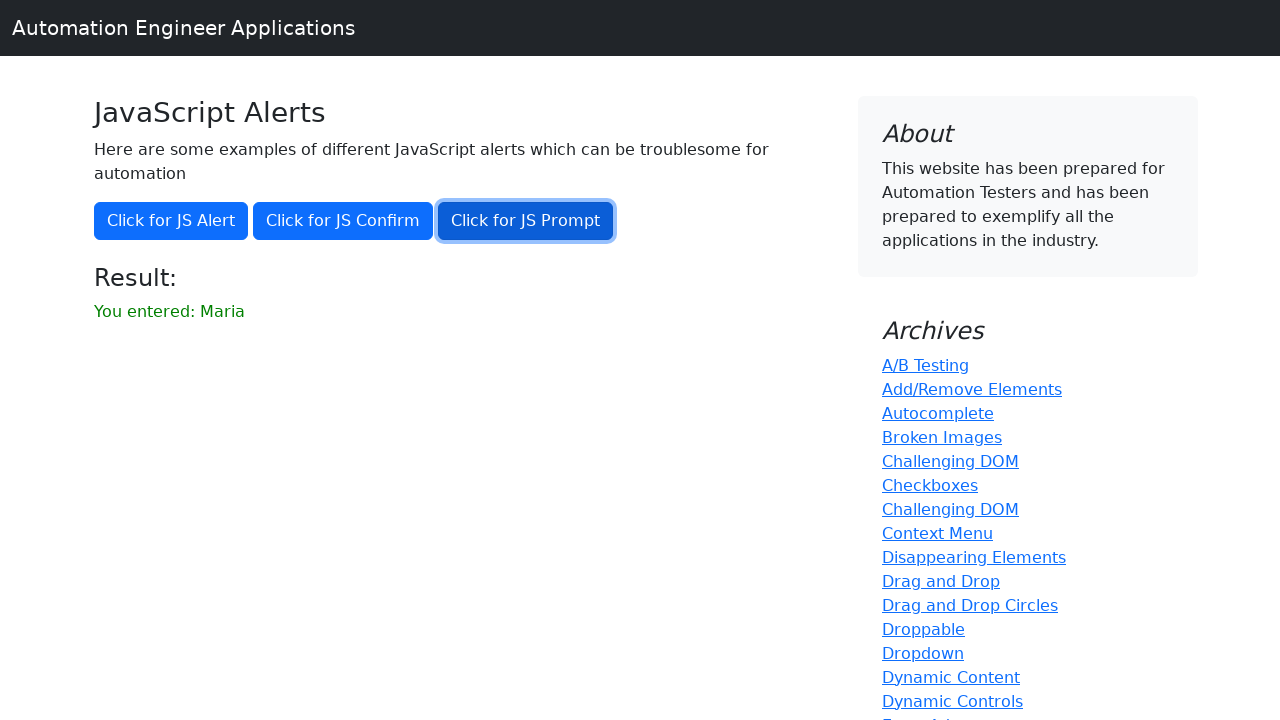

Verified that 'Maria' appears in the result message
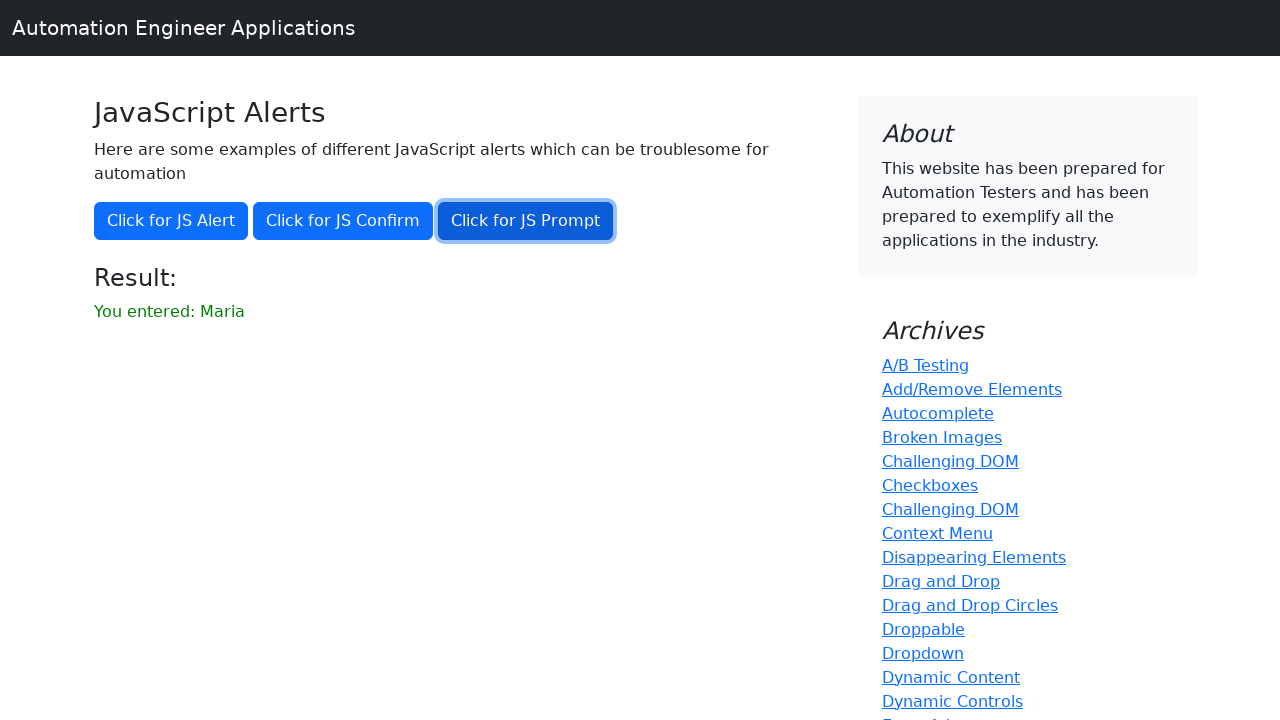

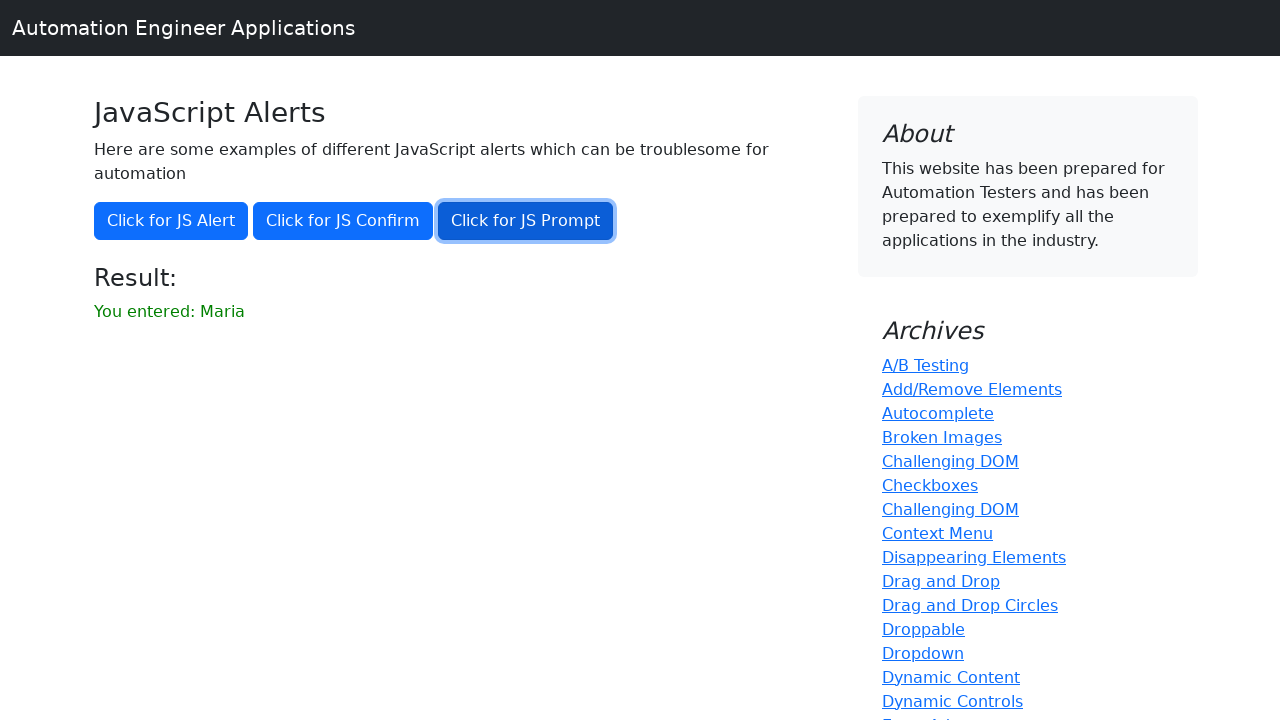